Navigates to a fan page and performs scrolling actions to view content on the page

Starting URL: https://yo.fan/cosmo

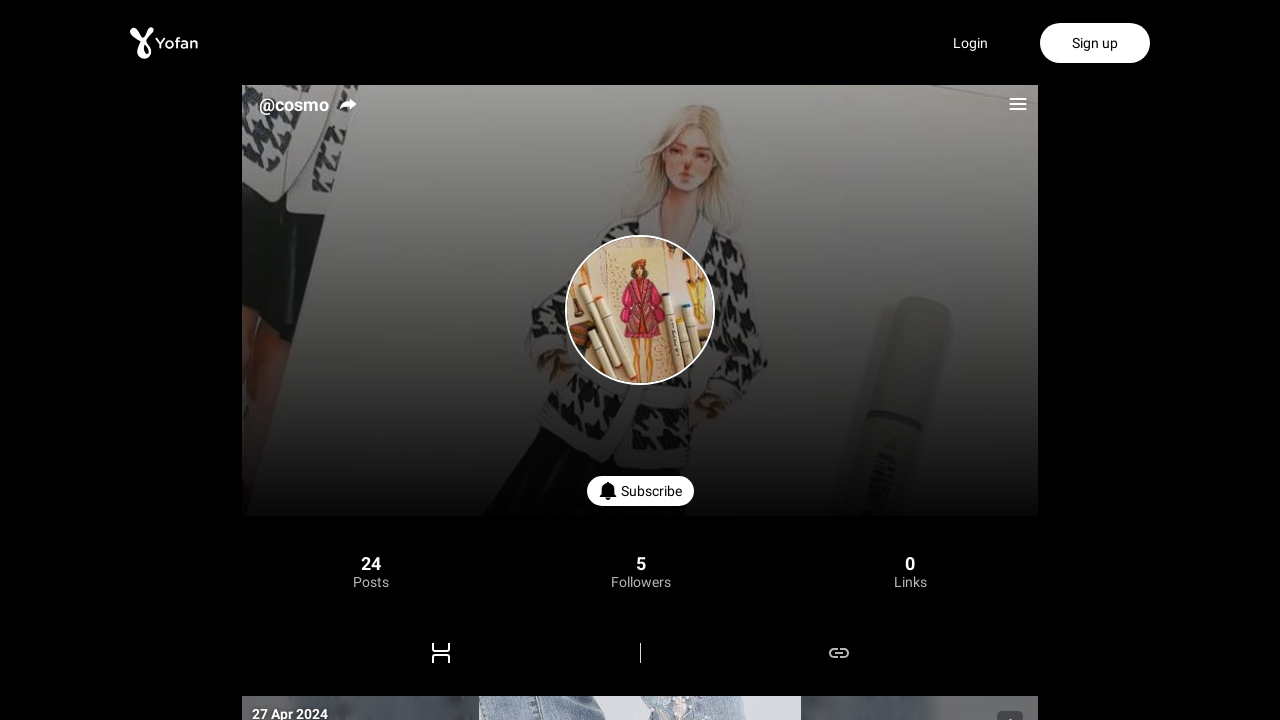

Navigated to Cosmo fan page at https://yo.fan/cosmo
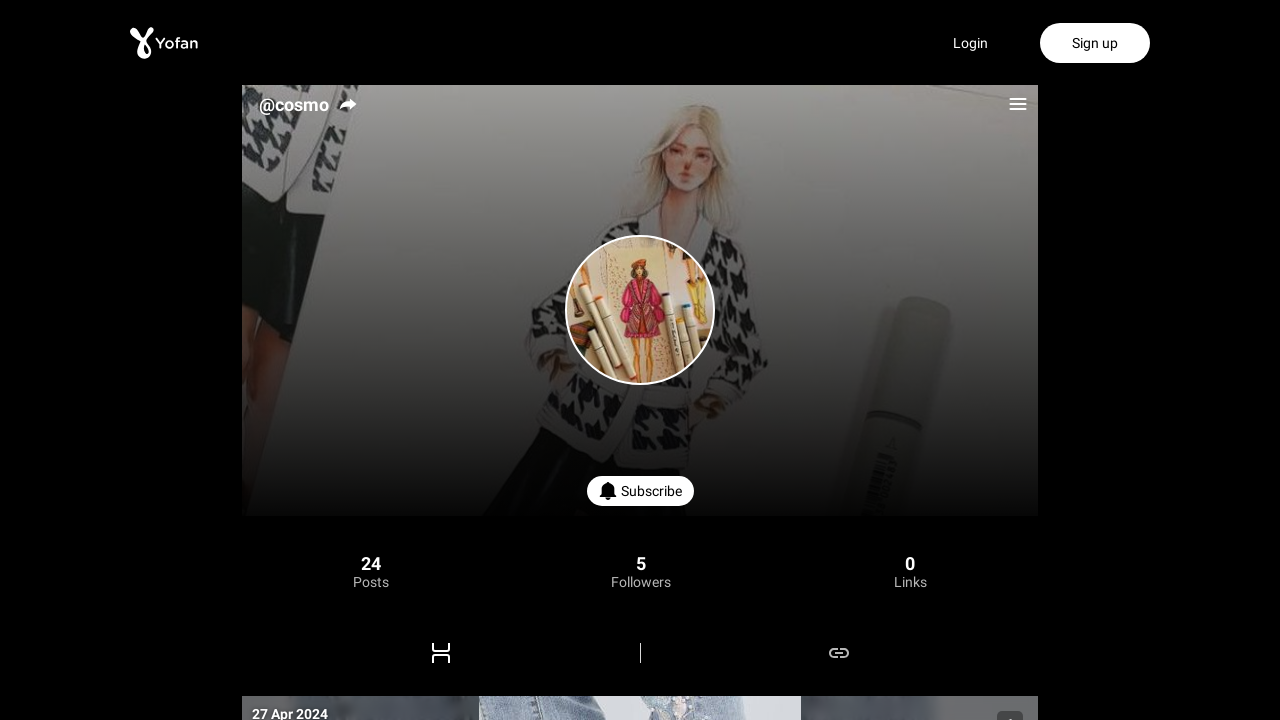

Waited 3 seconds for page to fully load
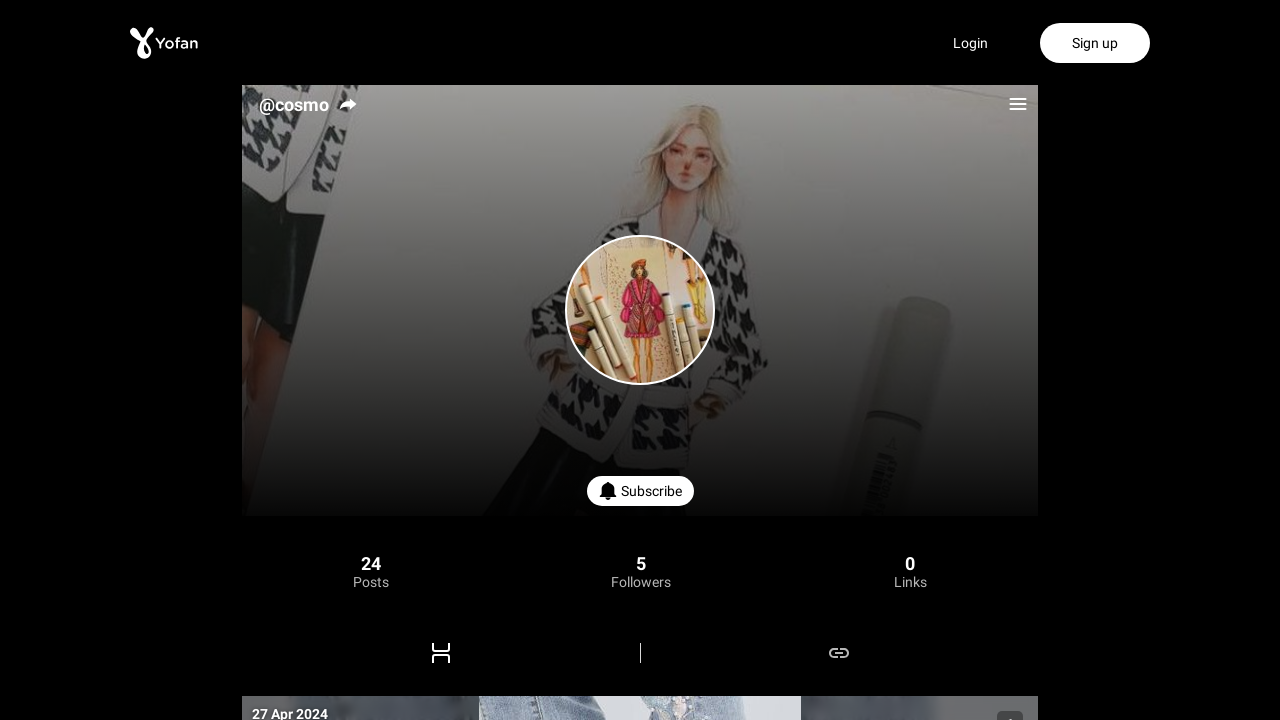

Scrolled down the page using PageDown key
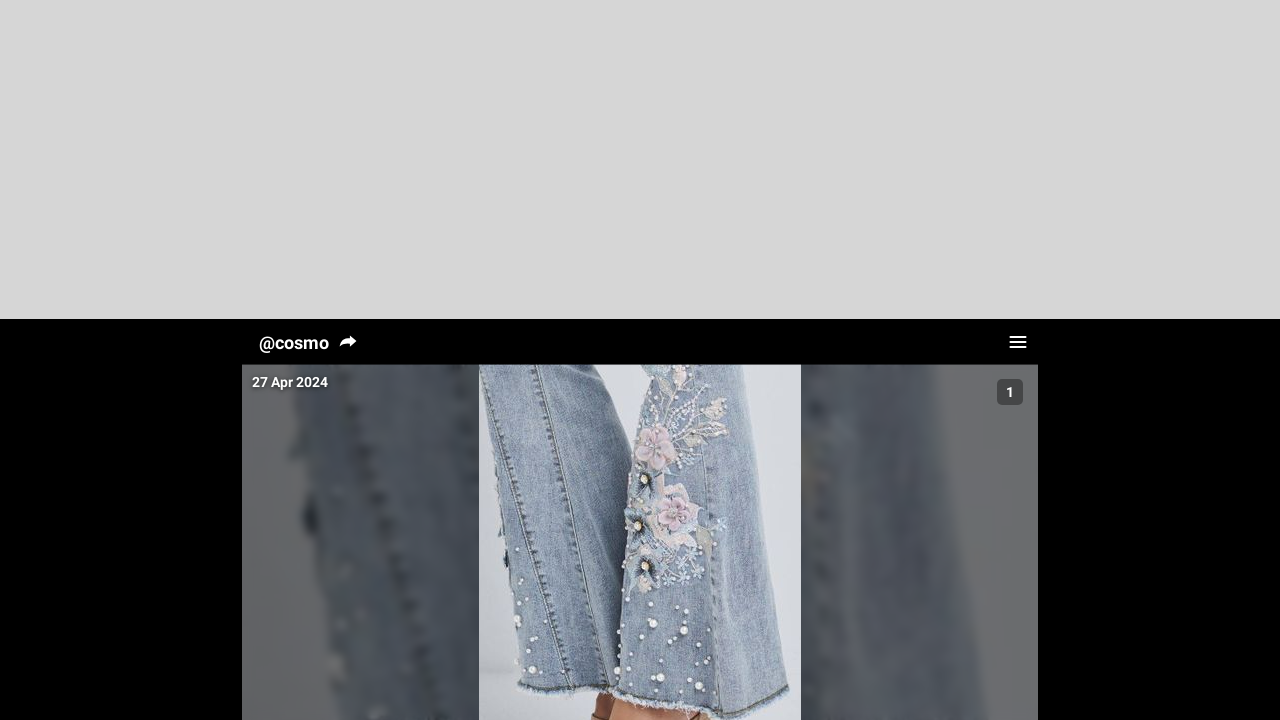

Waited 3 seconds for content to load after scrolling down
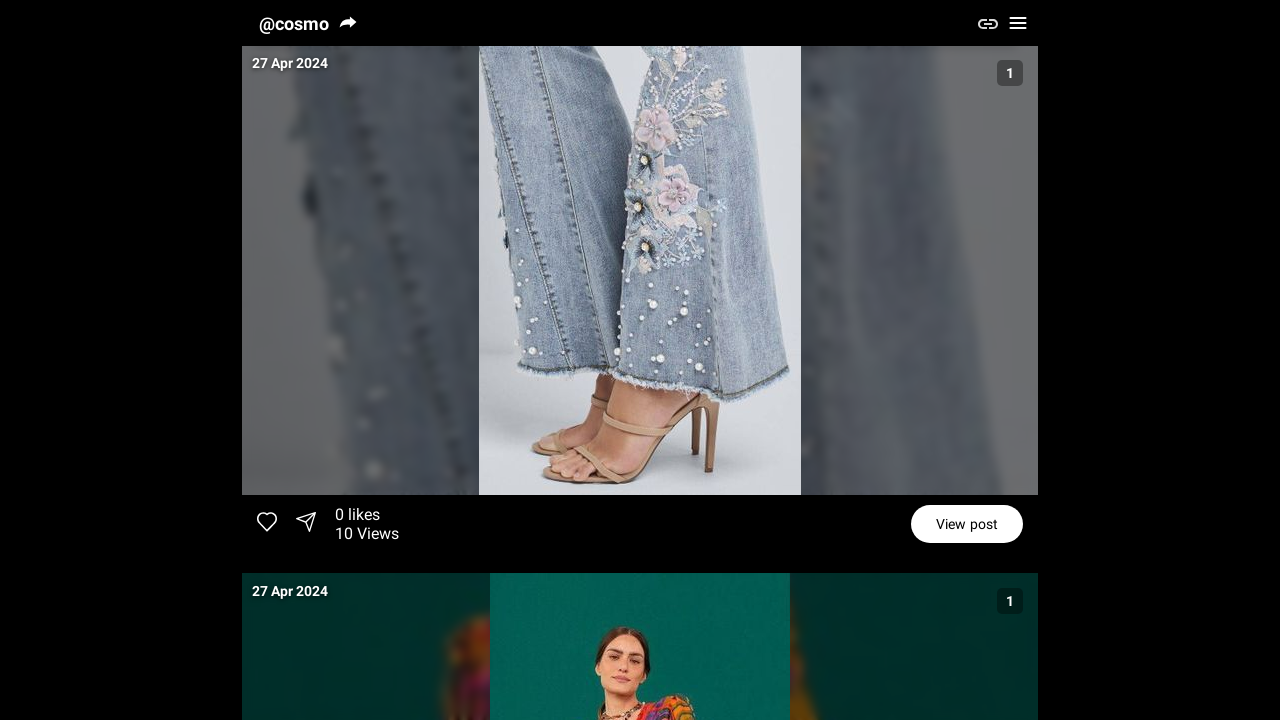

Scrolled up the page using PageUp key
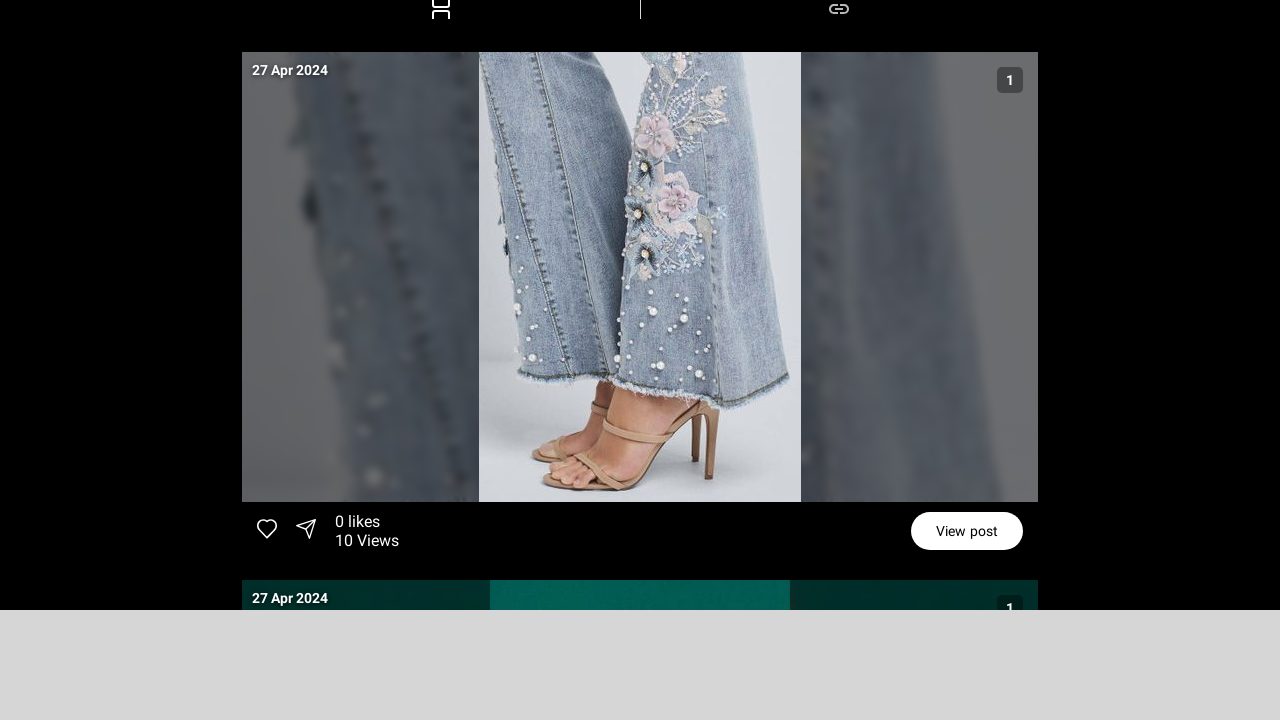

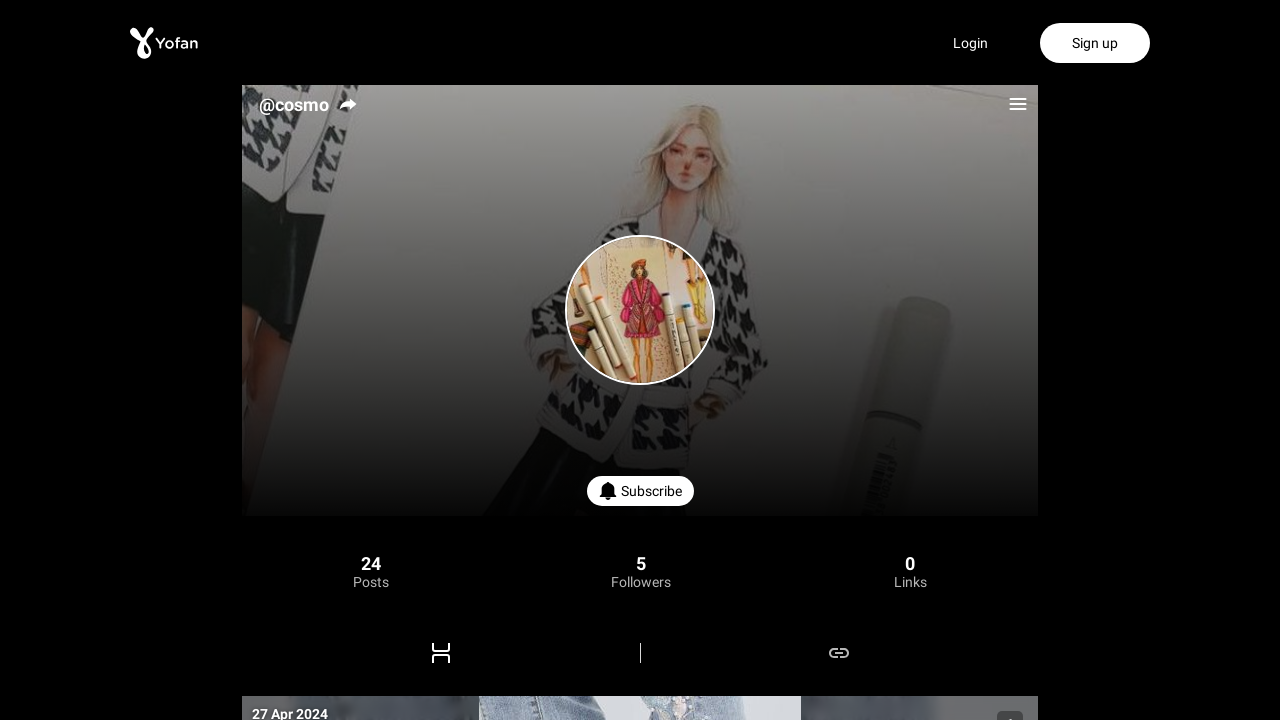